Tests the autocomplete input field on a practice automation page by entering text into it

Starting URL: https://rahulshettyacademy.com/AutomationPractice/

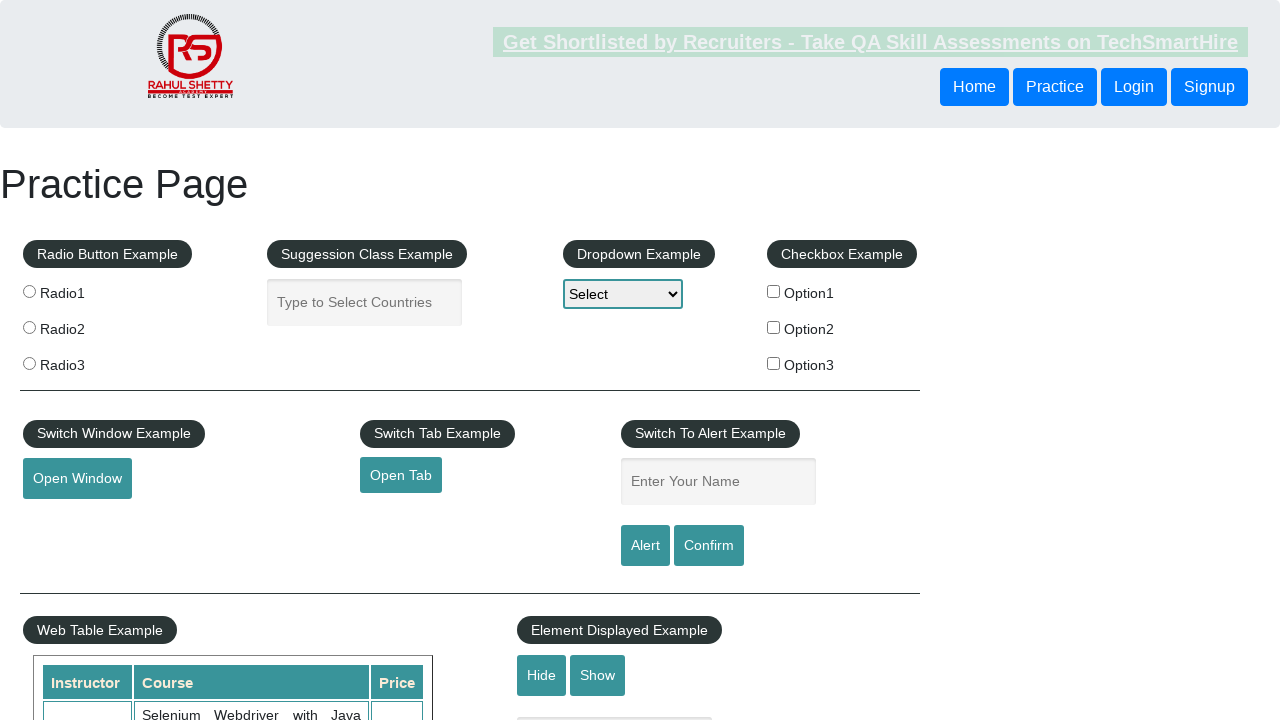

Navigated to automation practice page
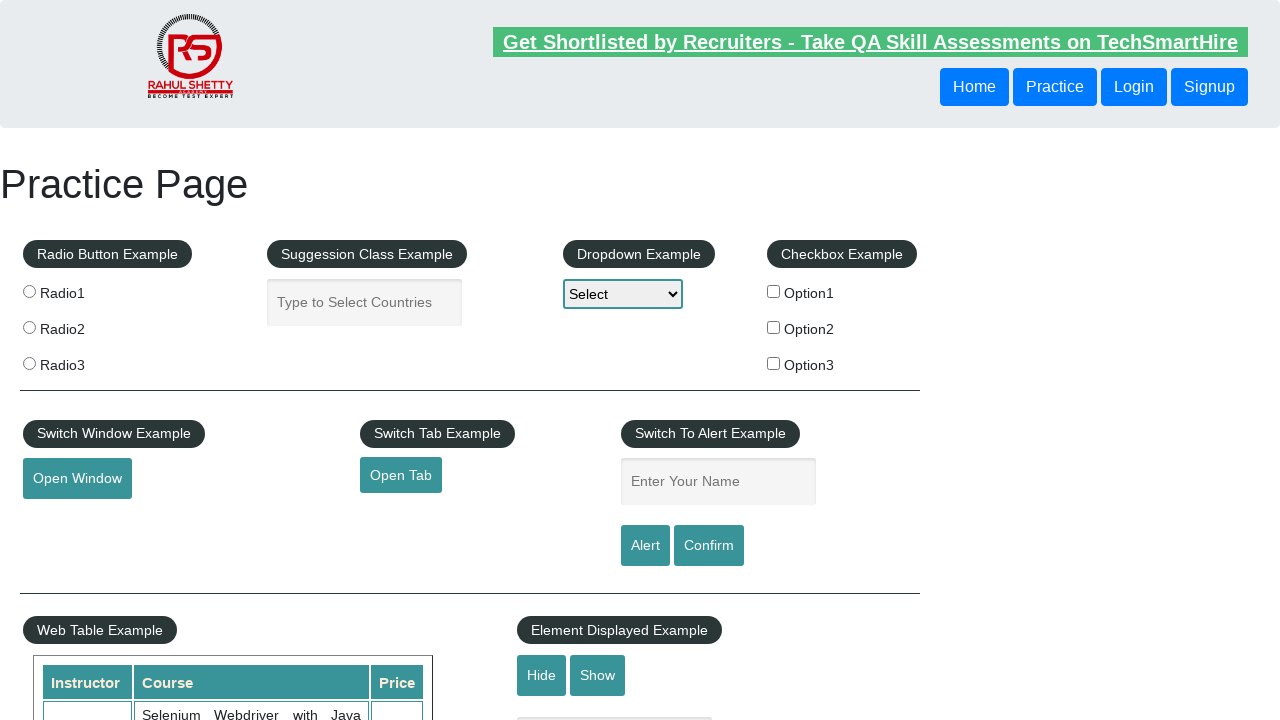

Filled autocomplete input field with 'abcdefghi' on .ui-autocomplete-input
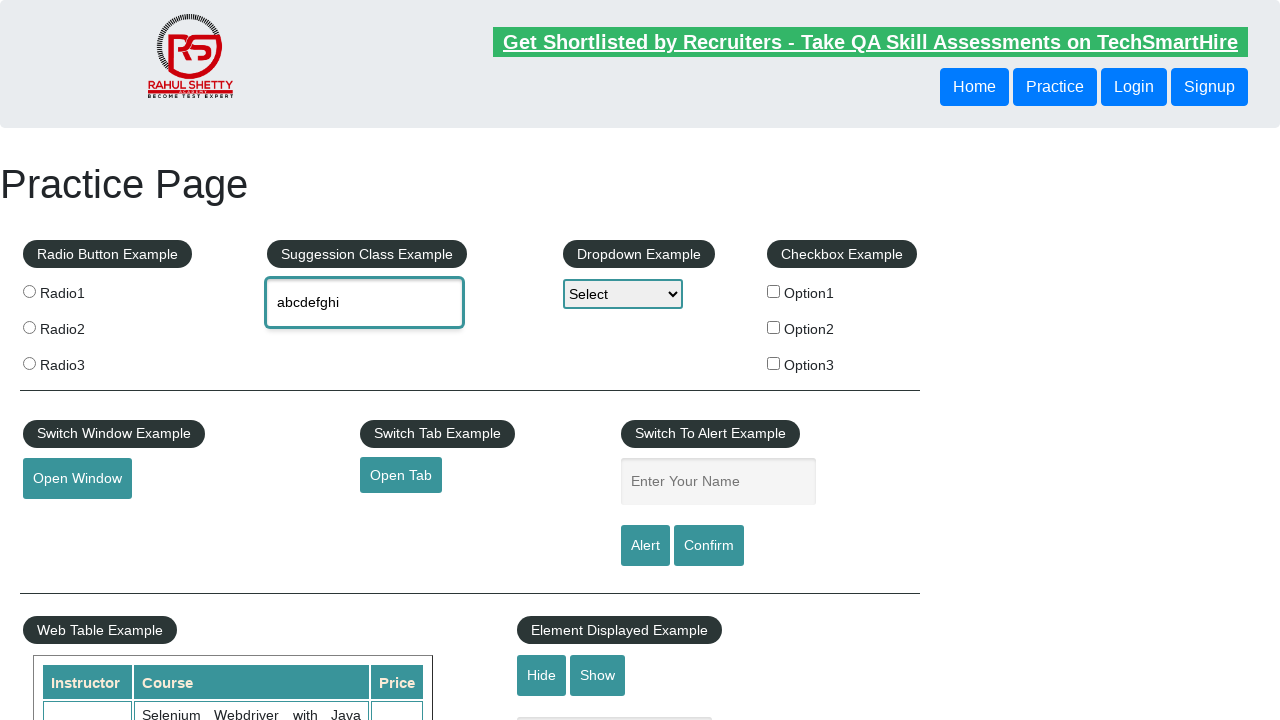

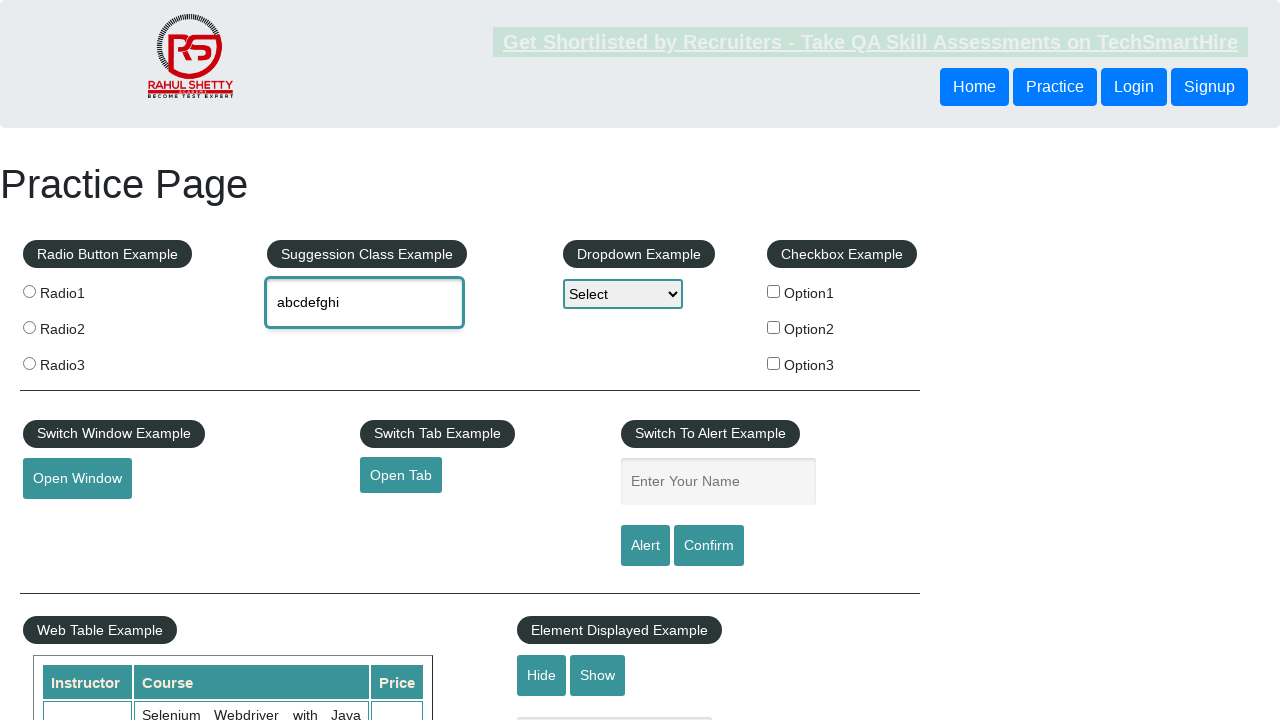